Navigates to the Selenium website, maximizes the browser window, and verifies the page title is "Selenium"

Starting URL: https://selenium.dev

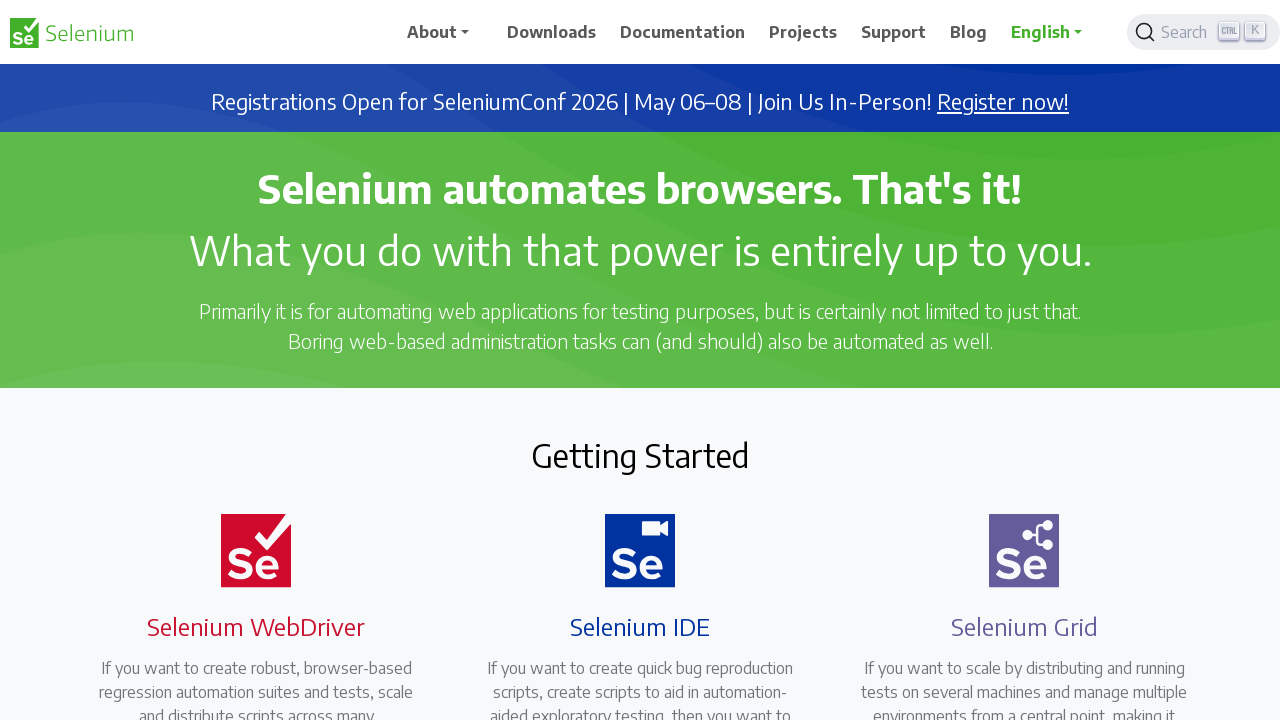

Navigated to https://selenium.dev
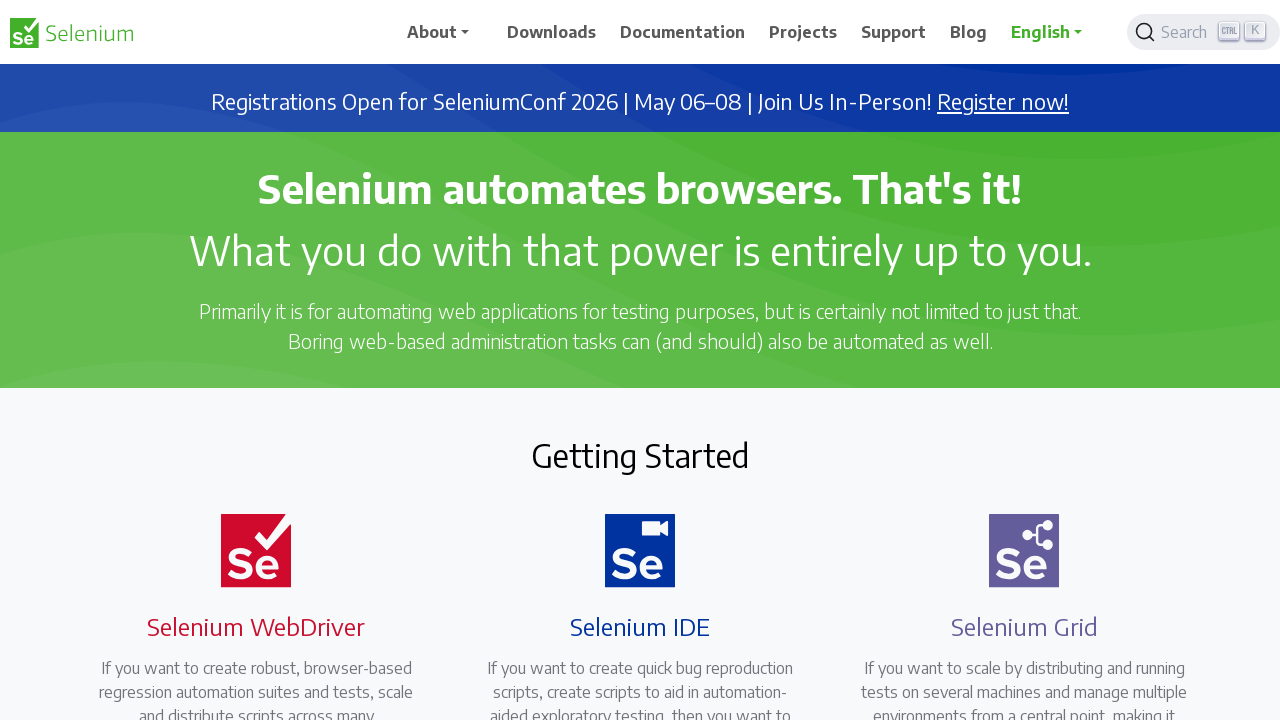

Maximized browser window to 1920x1080
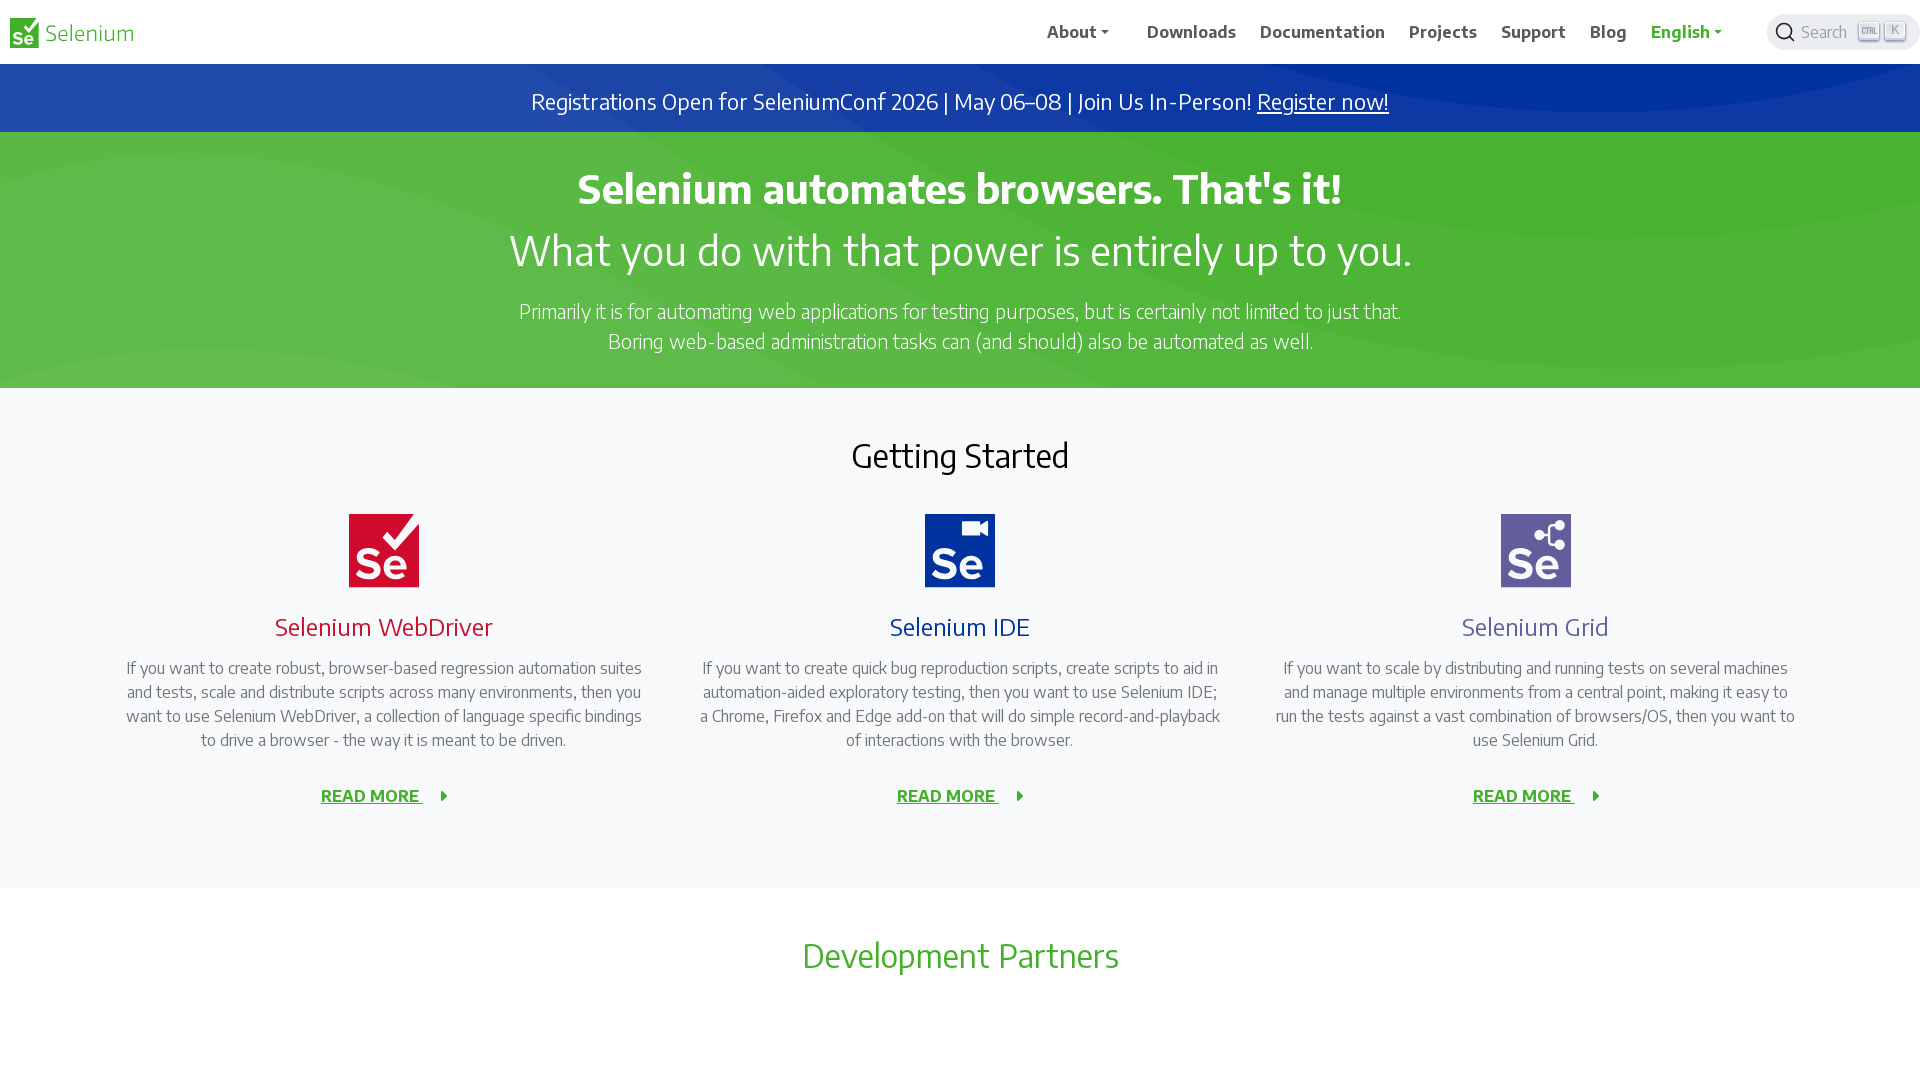

Verified page title is 'Selenium'
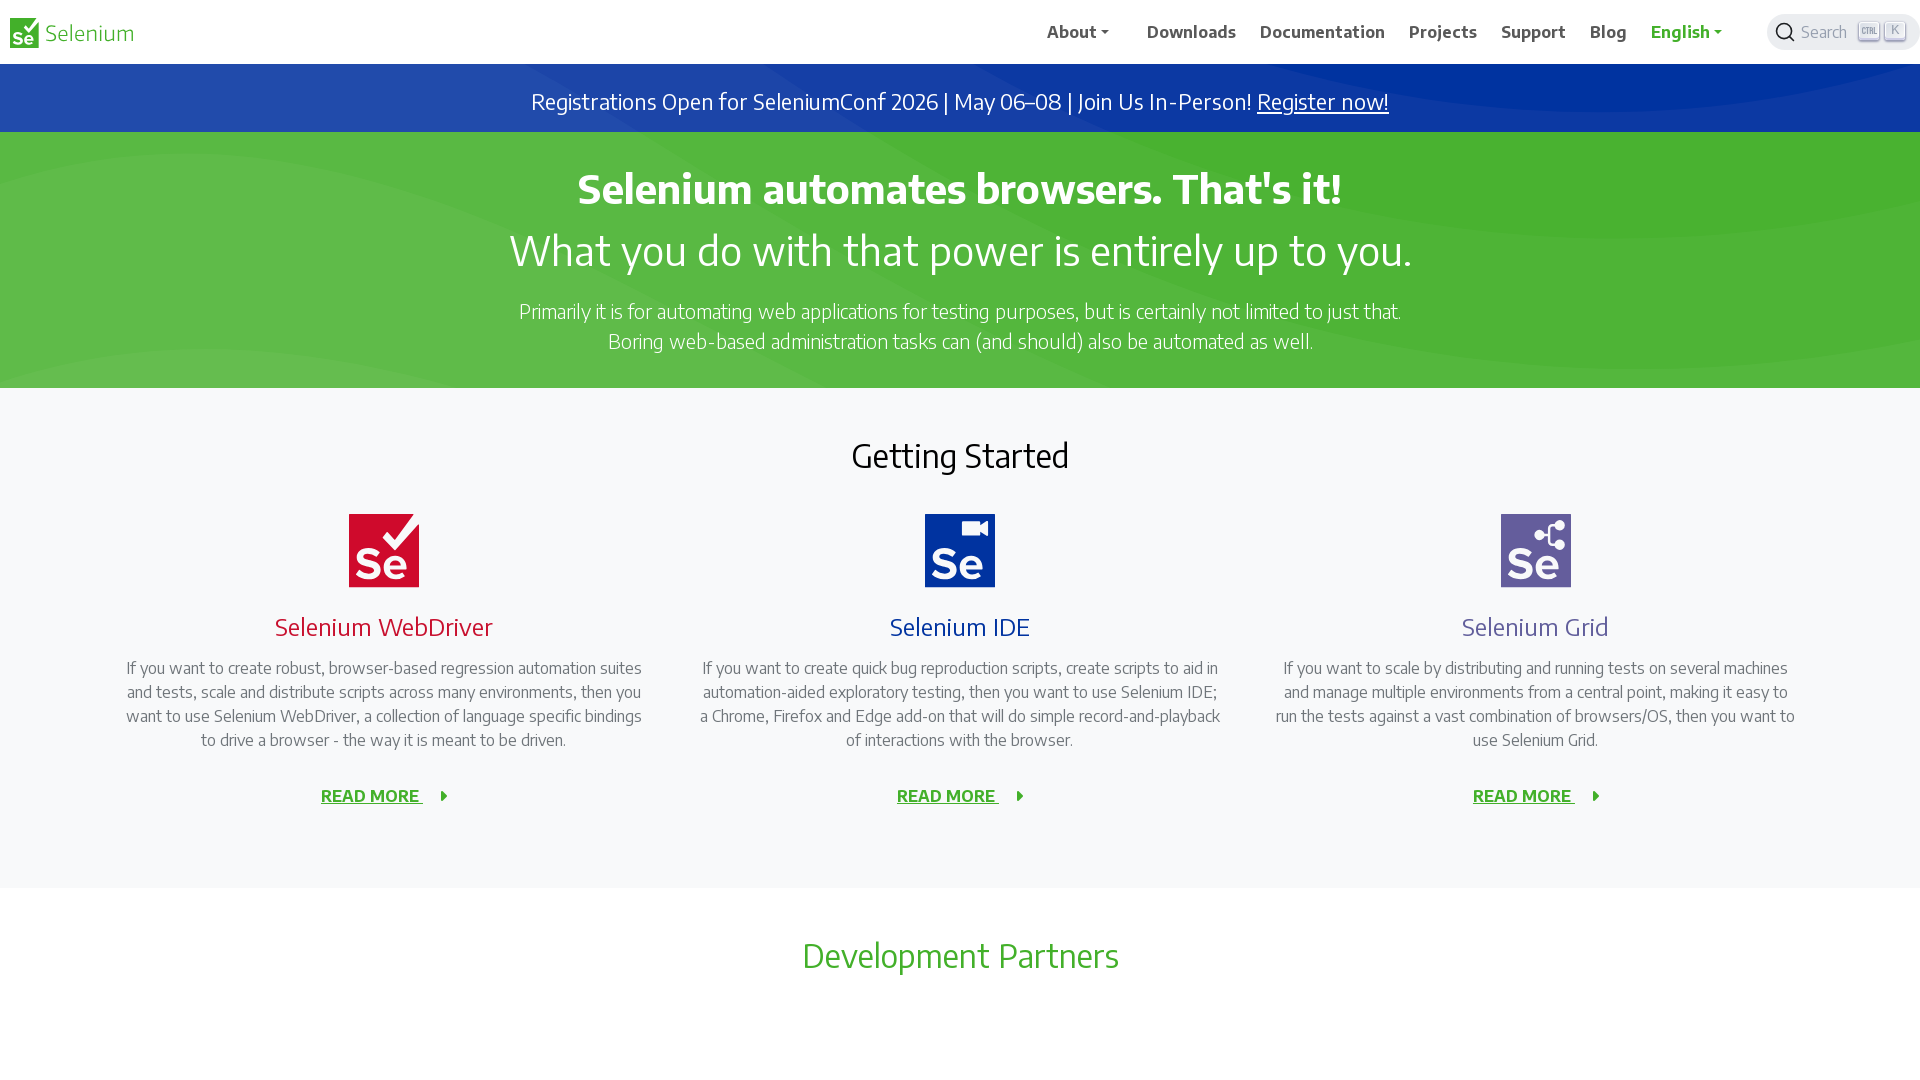

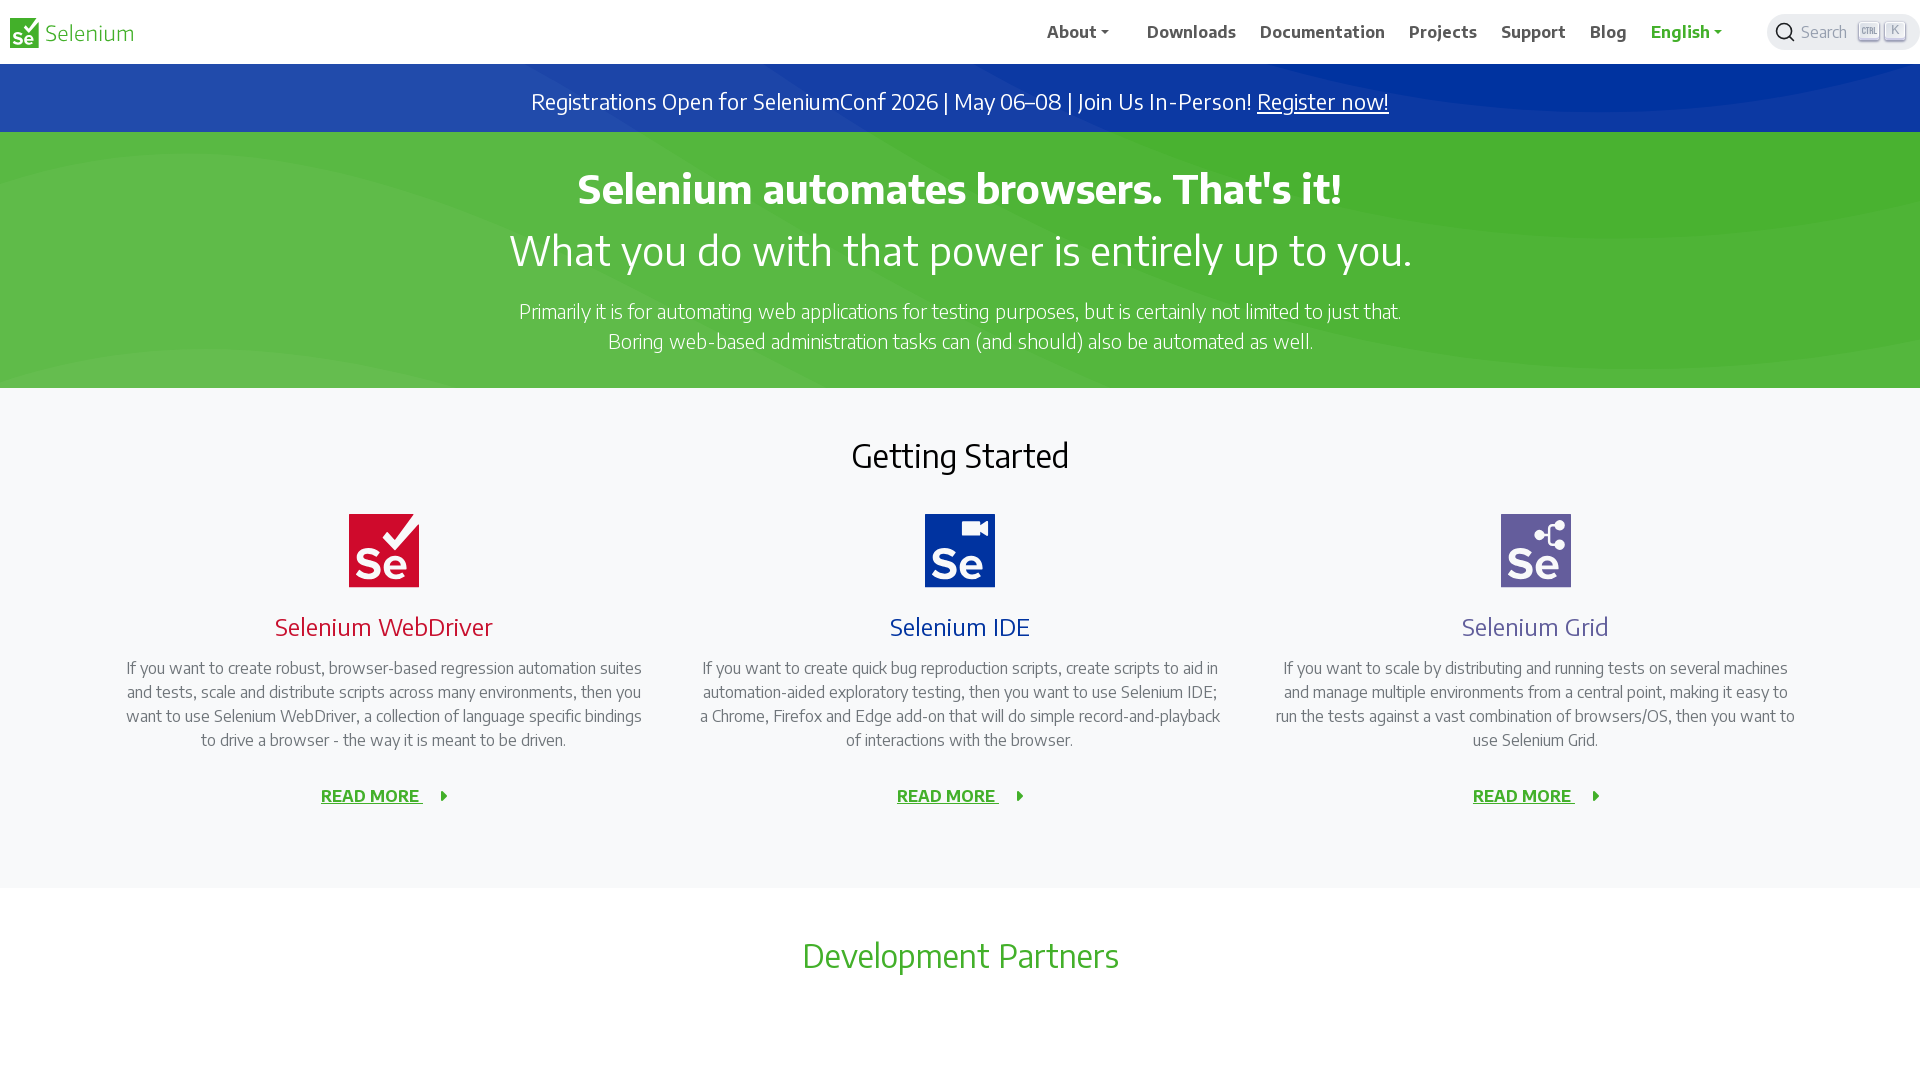